Tests adding and then removing an element on herokuapp, verifying the element is gone

Starting URL: https://the-internet.herokuapp.com/

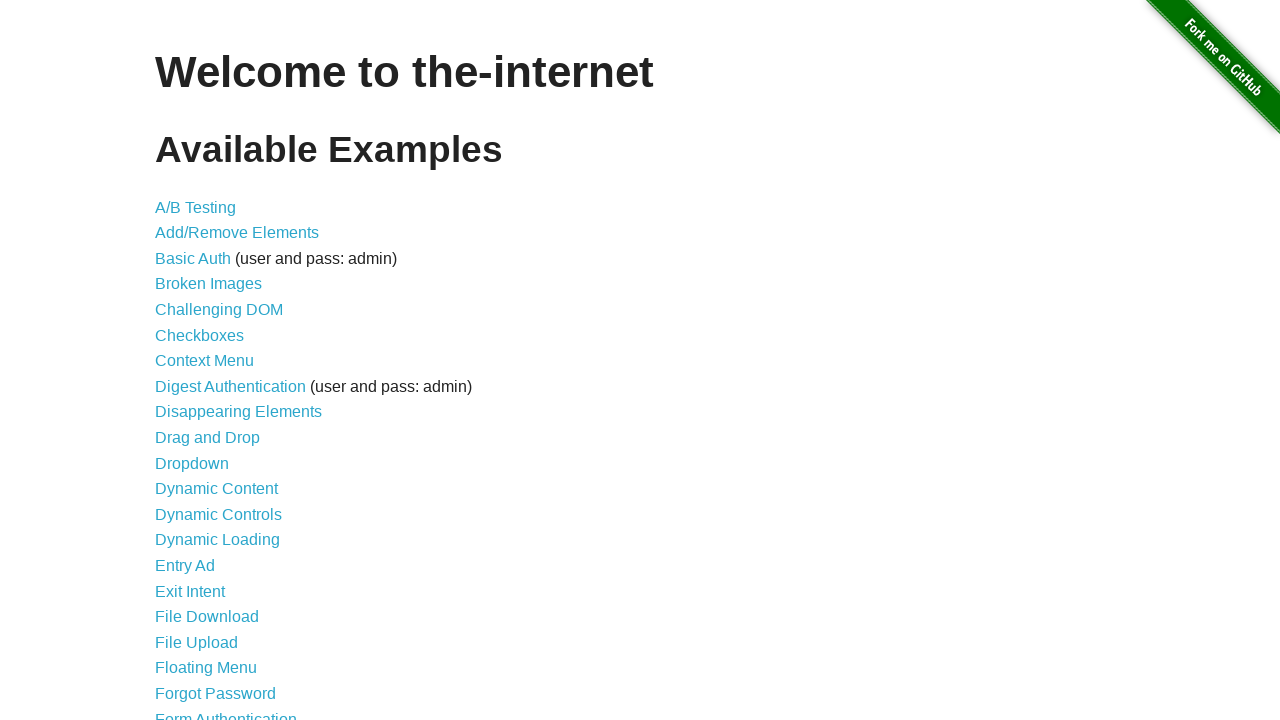

Clicked on Add/Remove Elements link at (237, 233) on a[href='/add_remove_elements/']
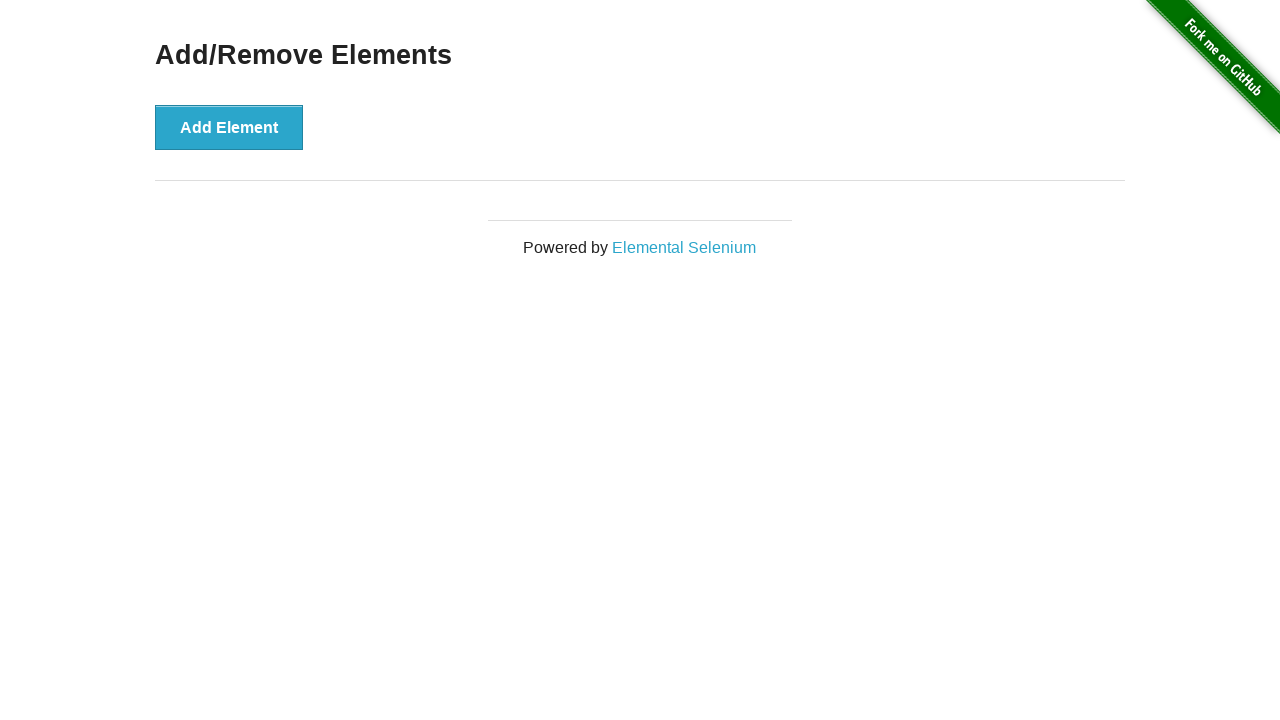

Clicked Add Element button at (229, 127) on button[onclick='addElement()']
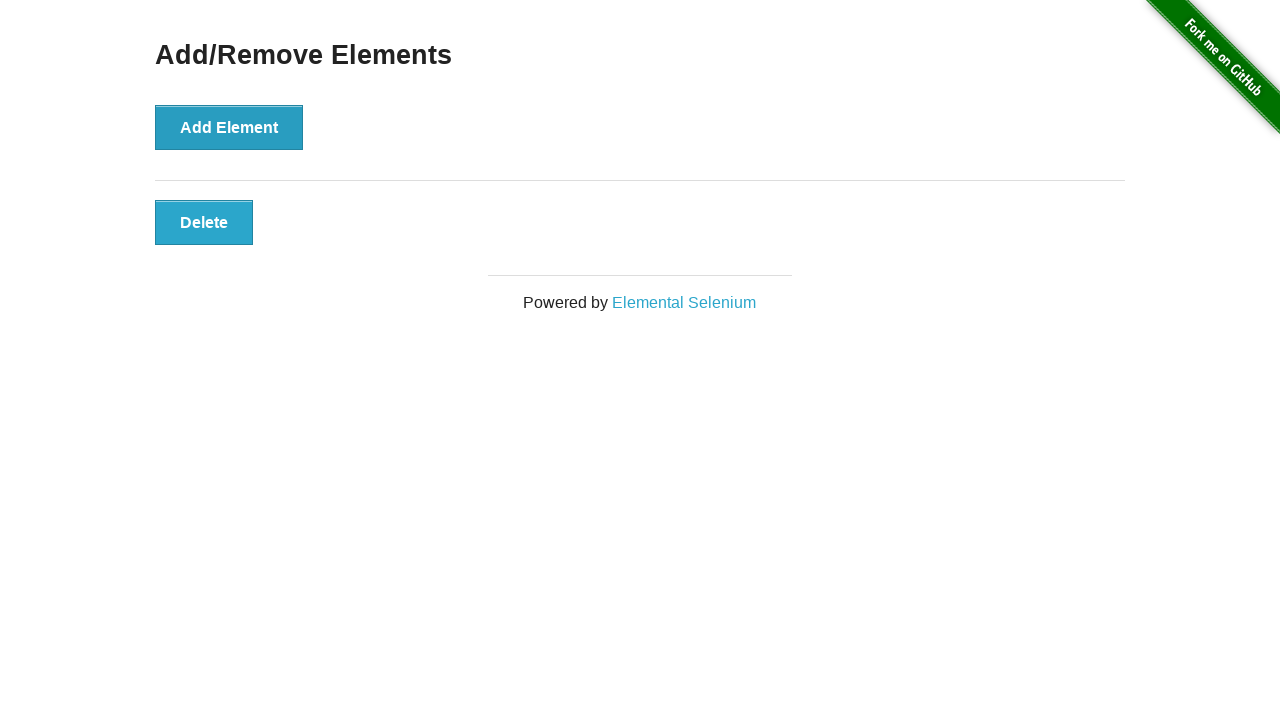

Waited for new element to appear
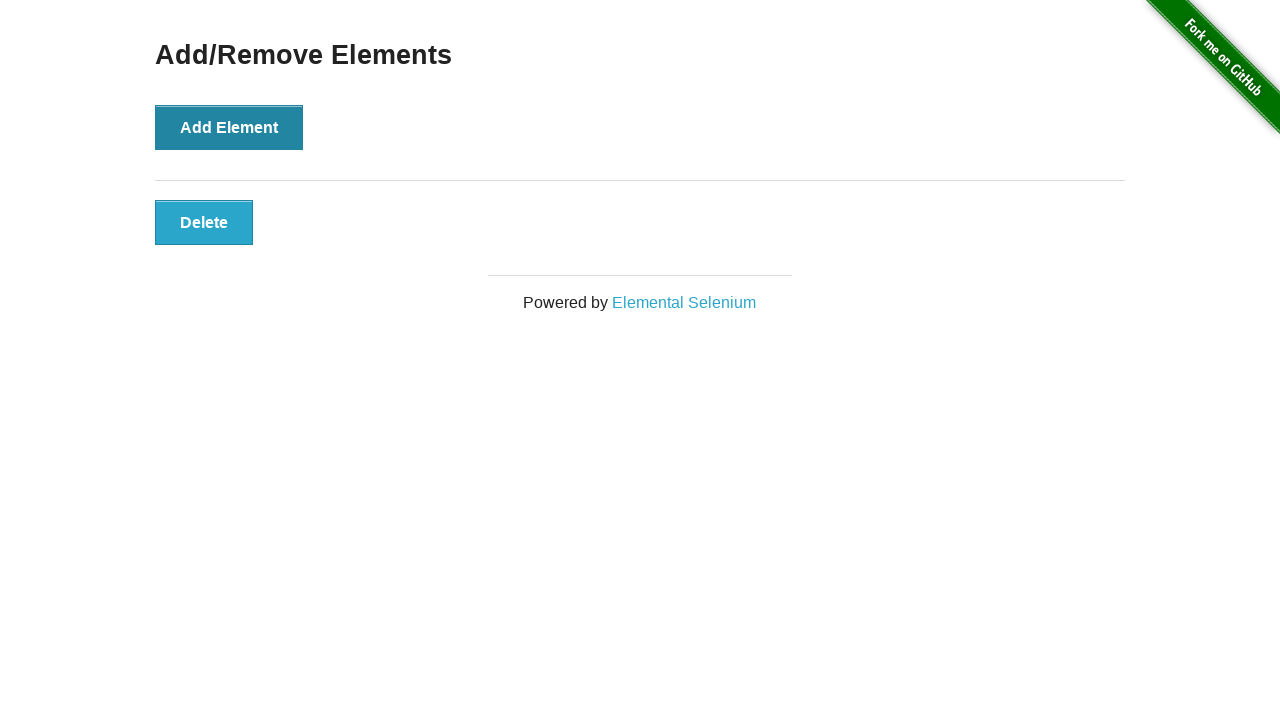

Clicked Delete button to remove the element at (204, 222) on button.added-manually
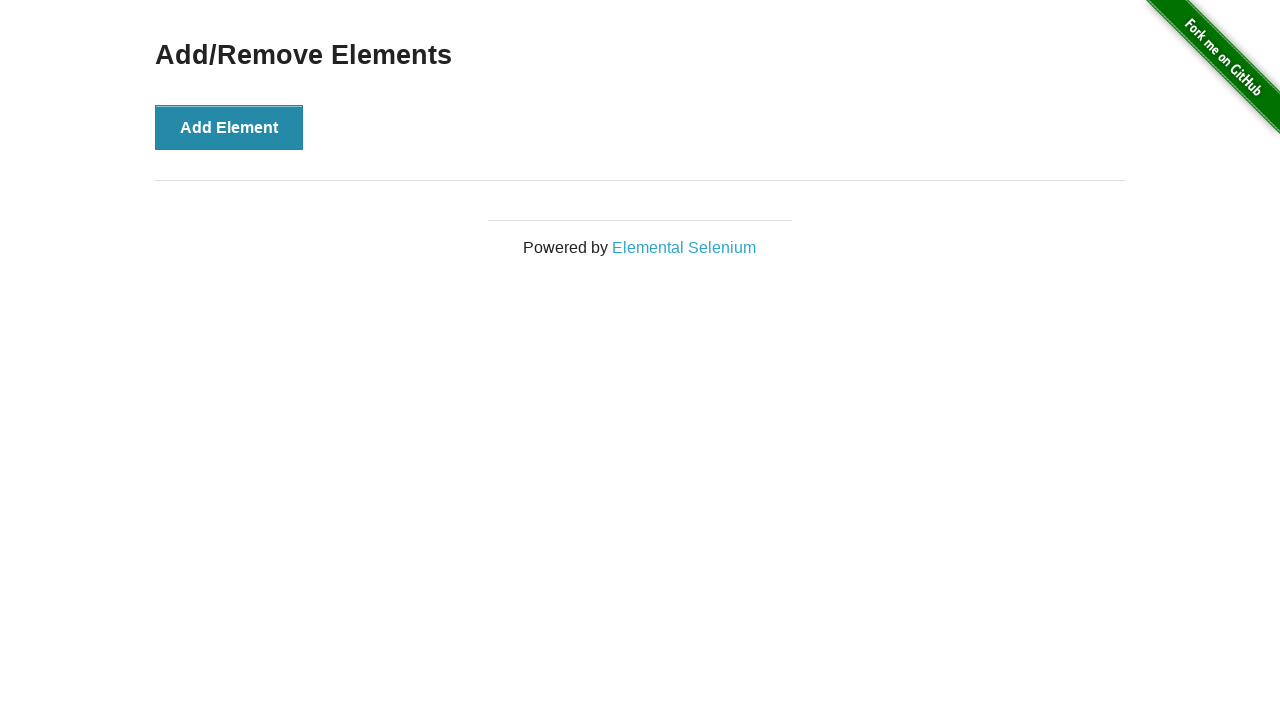

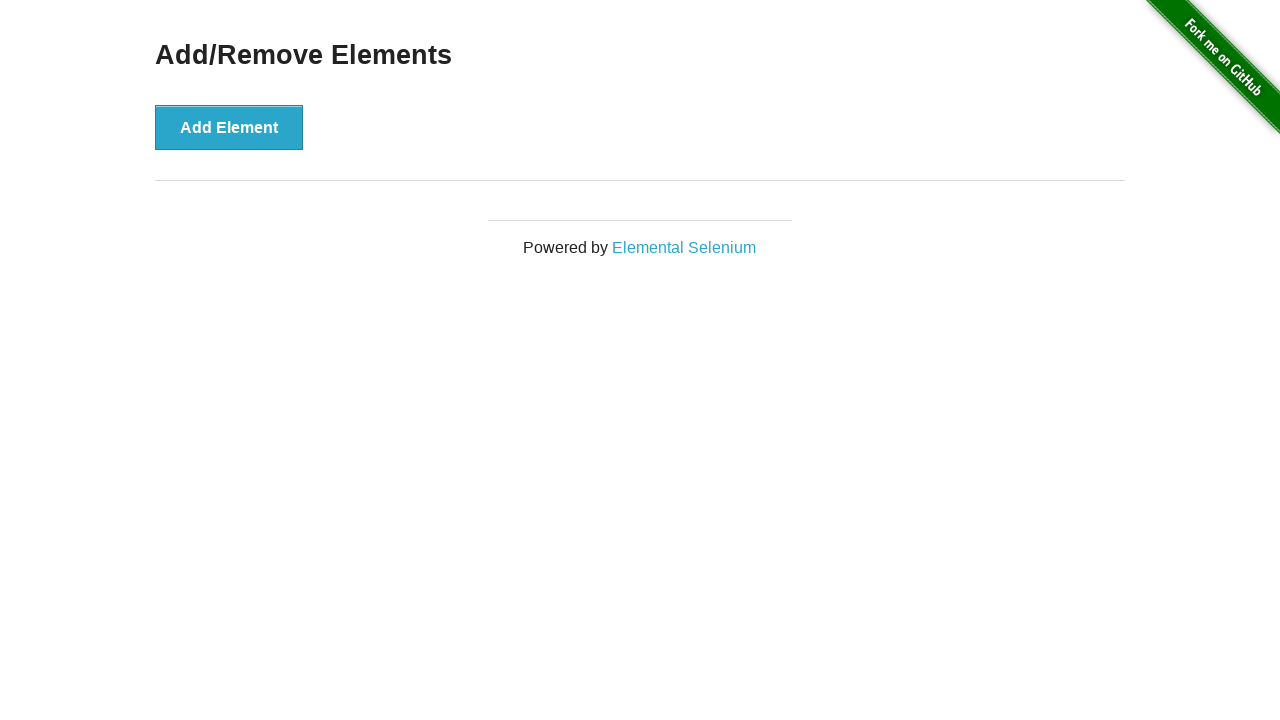